Tests search functionality with a non-existent item "hazem" and verifies no results message is displayed

Starting URL: https://awesomeqa.com/ui/index.php?route=common/home

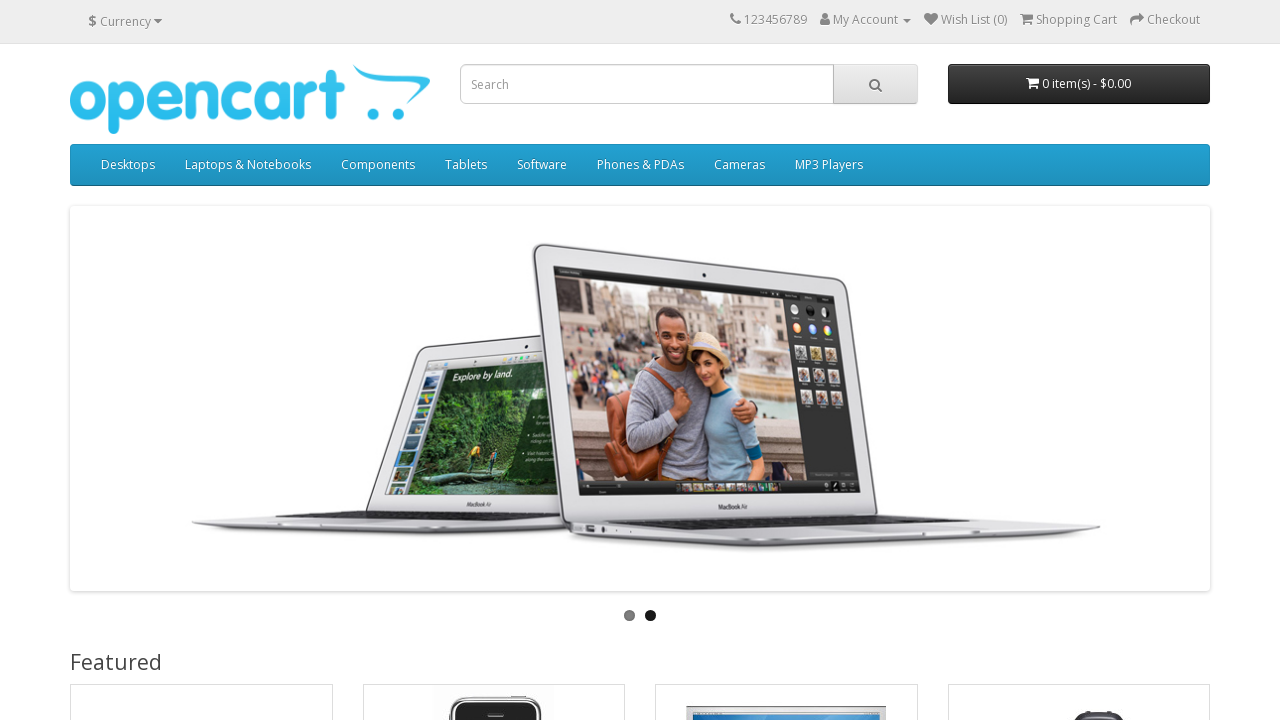

Filled search field with non-existent item 'hazem' on input[name='search']
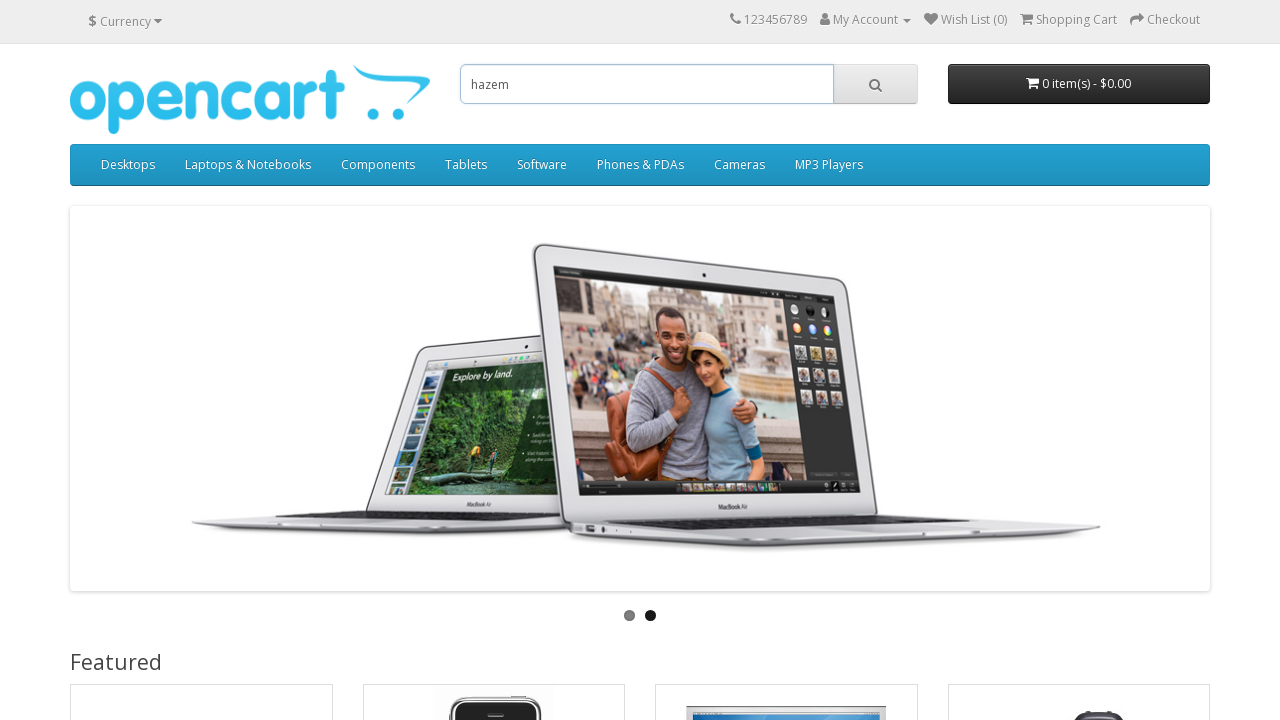

Clicked search button to search for 'hazem' at (875, 84) on button.btn-default[type='button']
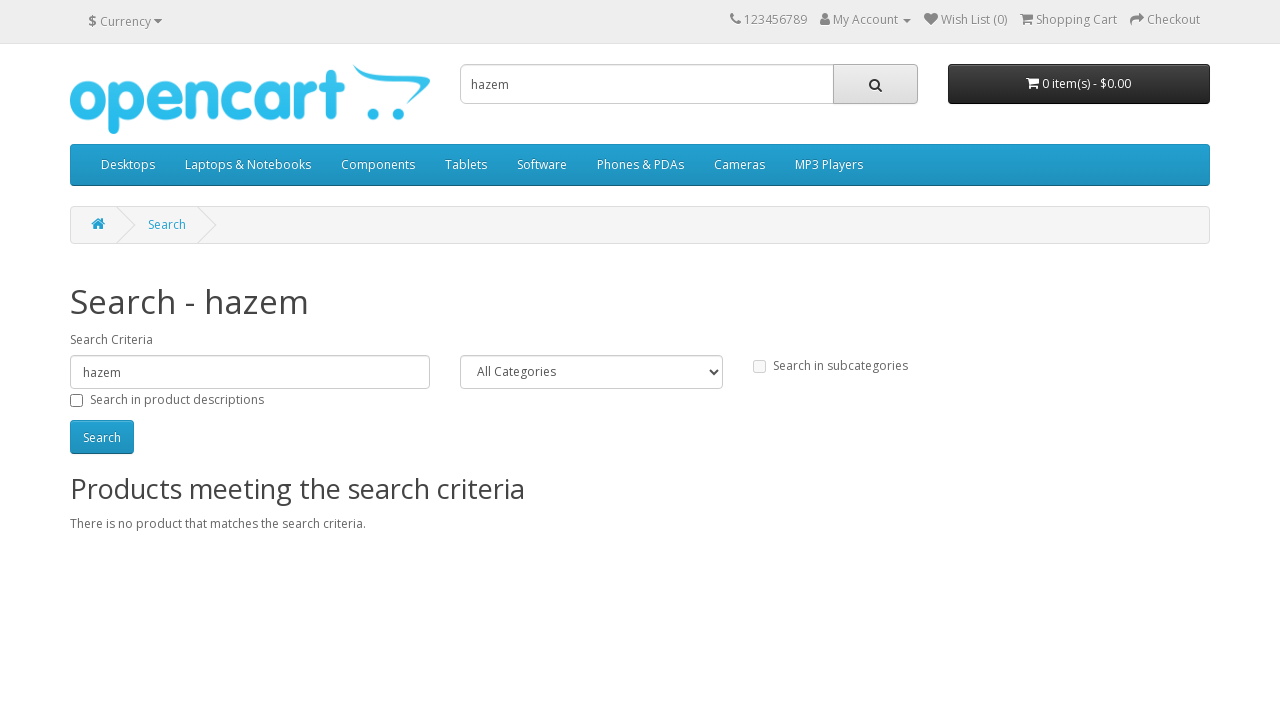

Verified 'no results' message appeared for non-existent item
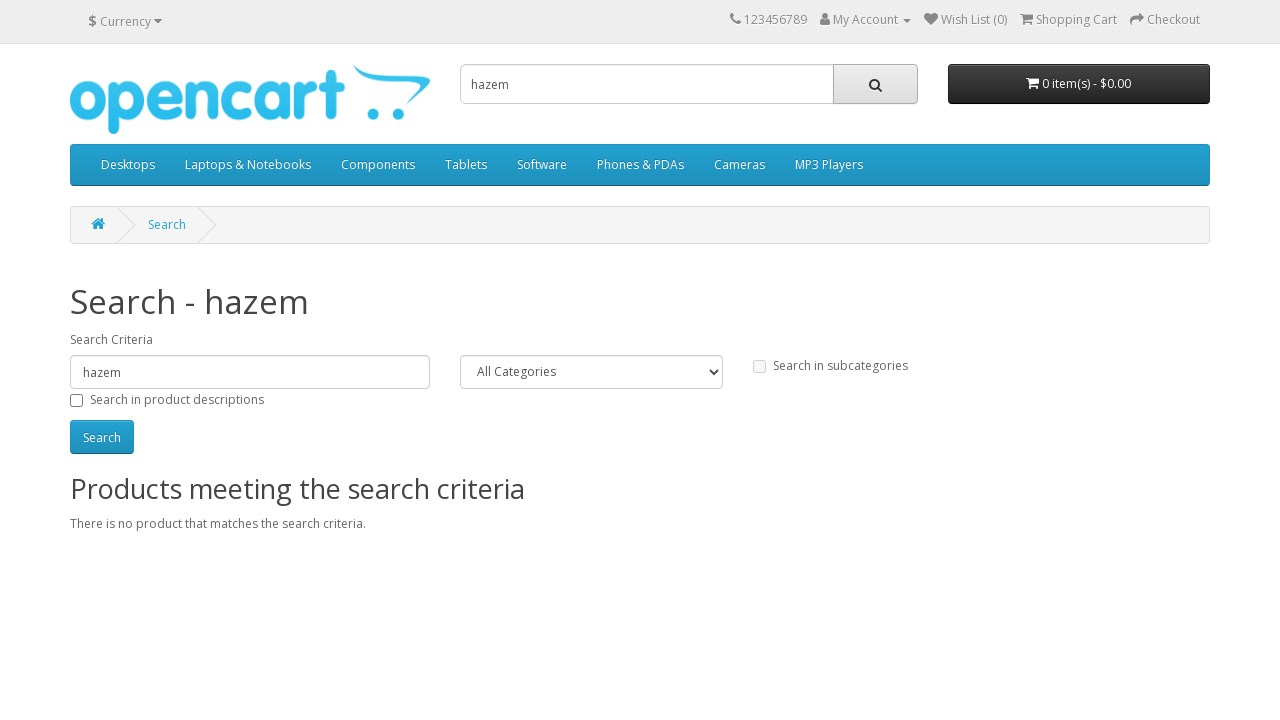

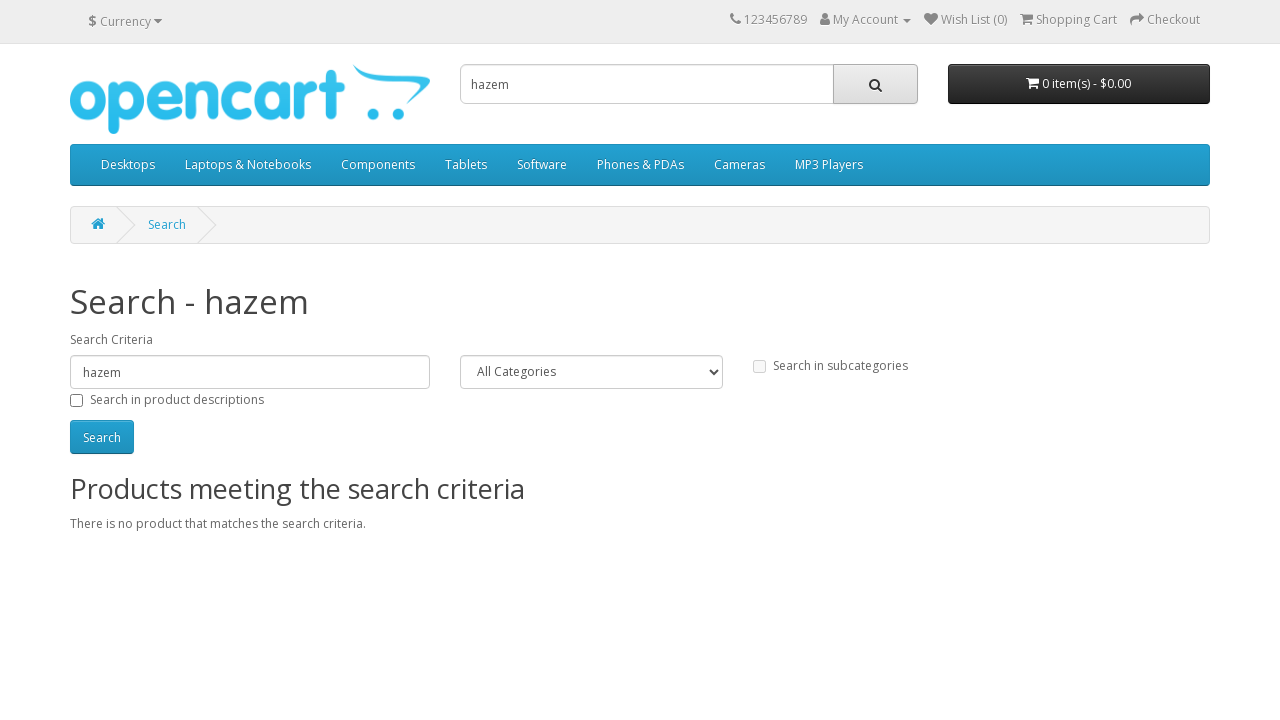